Tests various page scrolling techniques on Ctrip travel website, including scrolling to bottom, scrolling to specific positions, and relative scrolling.

Starting URL: https://www.ctrip.com/?sid=155952&allianceid=4897&ouid=index

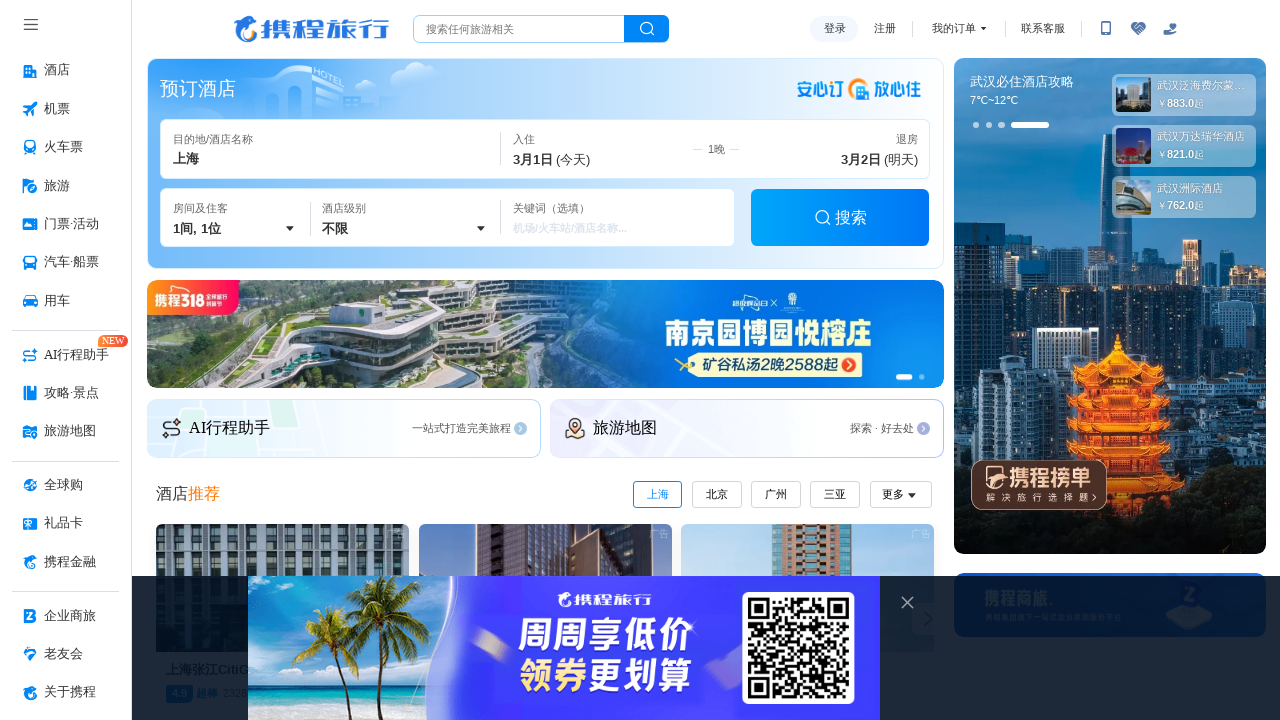

Waited for page DOM content to load
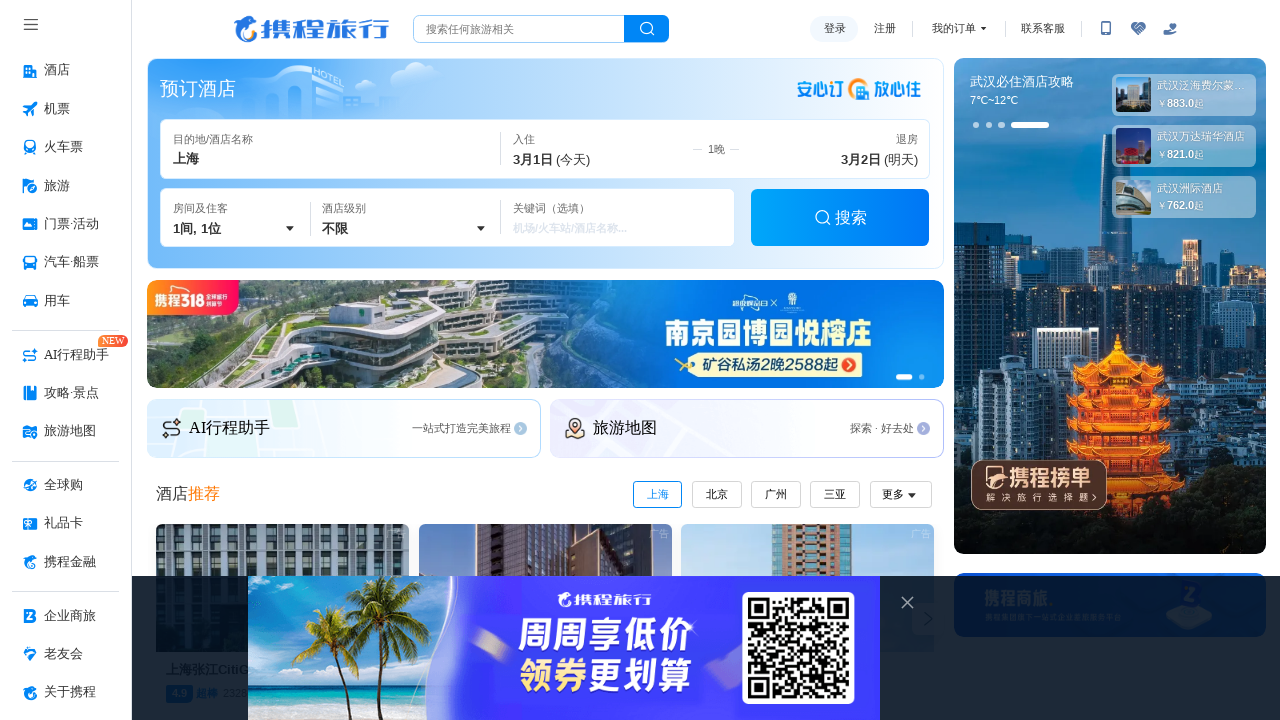

Scrolled to bottom of page (10000px)
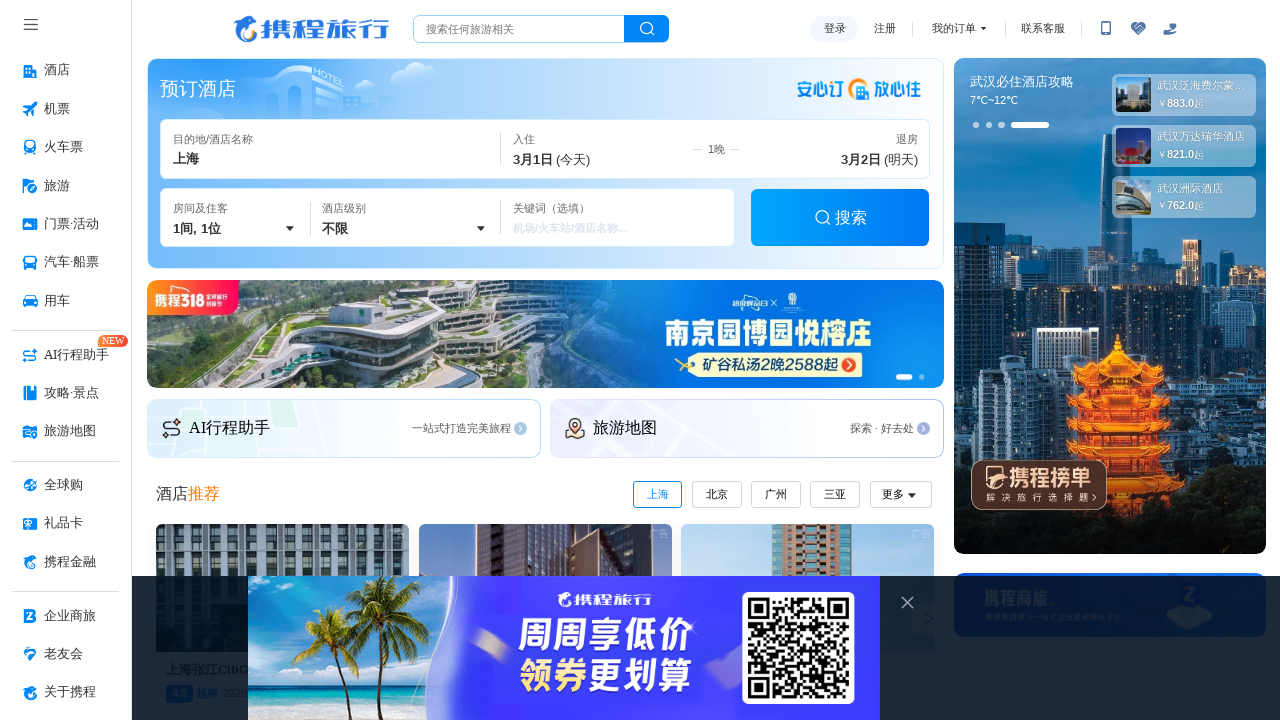

Waited 1 second to observe scroll to bottom
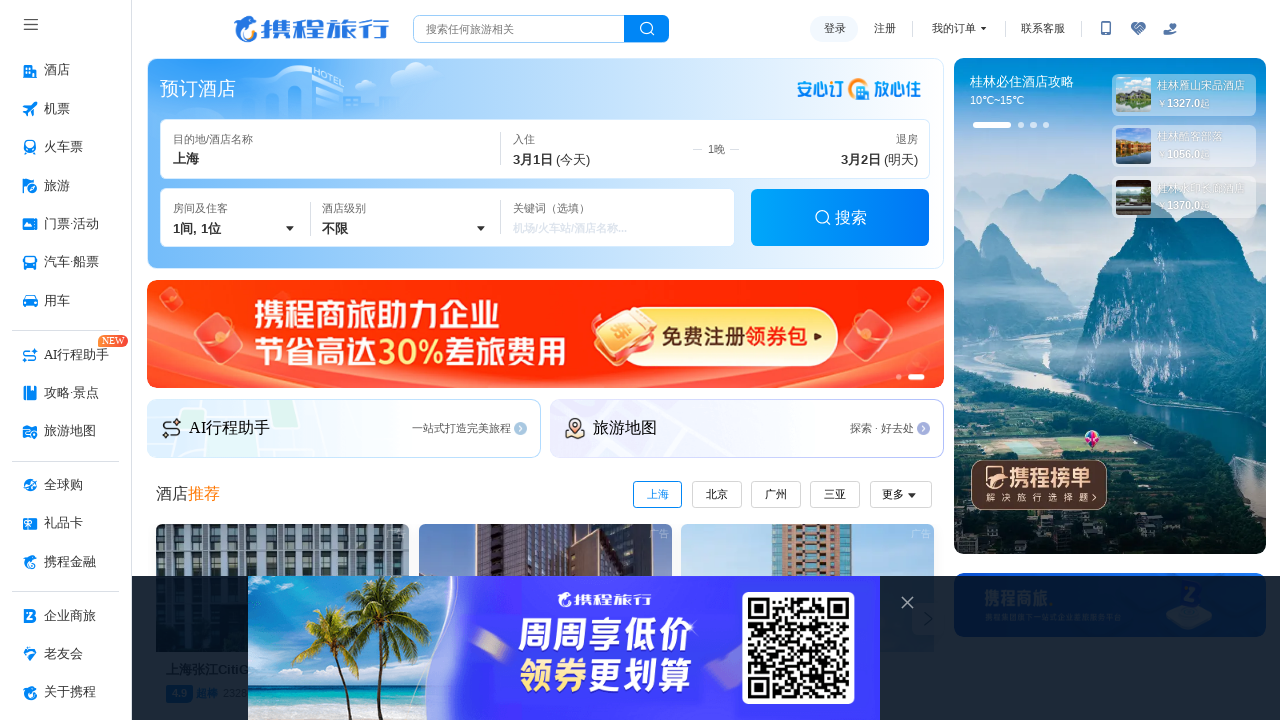

Scrolled to 50% of page height
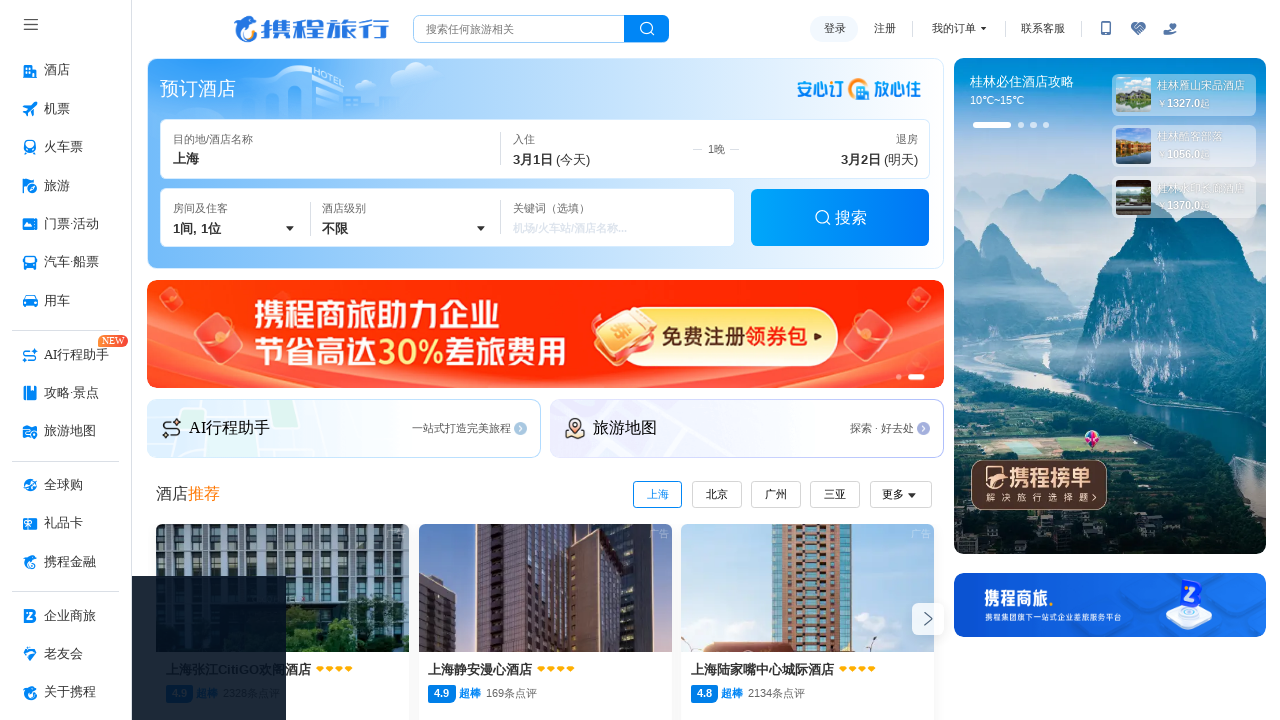

Waited 1 second to observe scroll to 50%
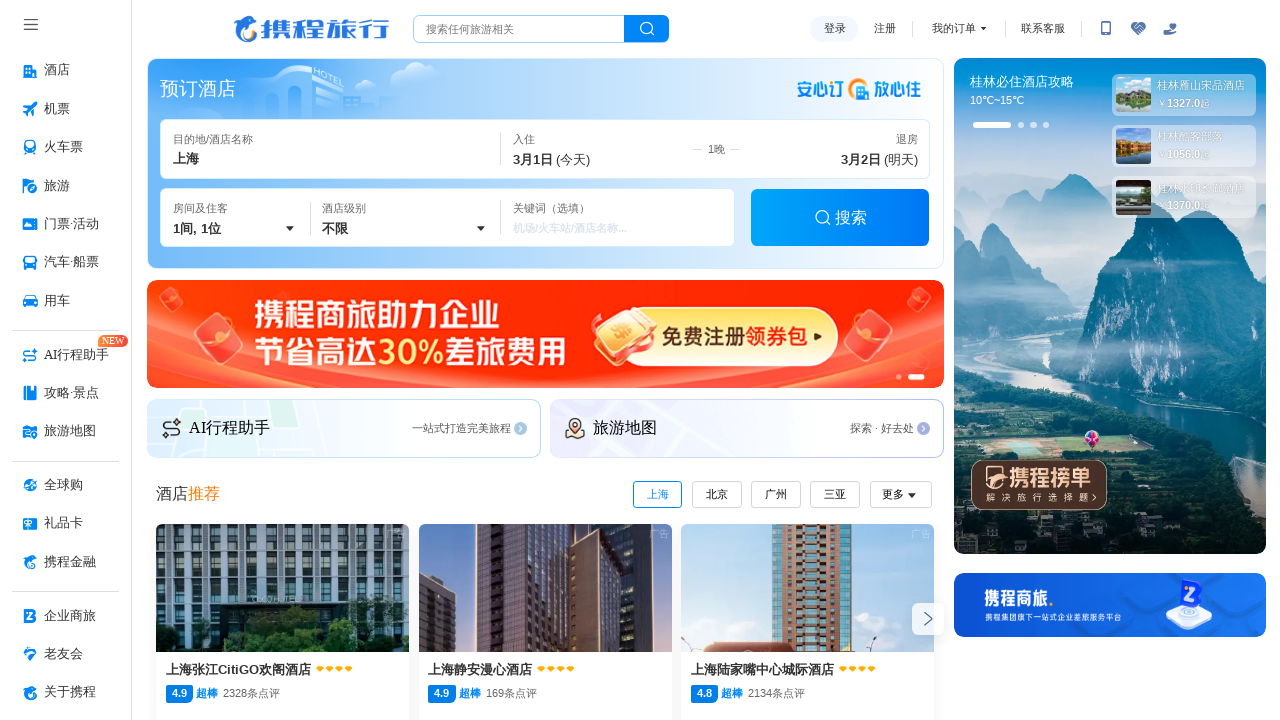

Scrolled to specific position 1500px from top
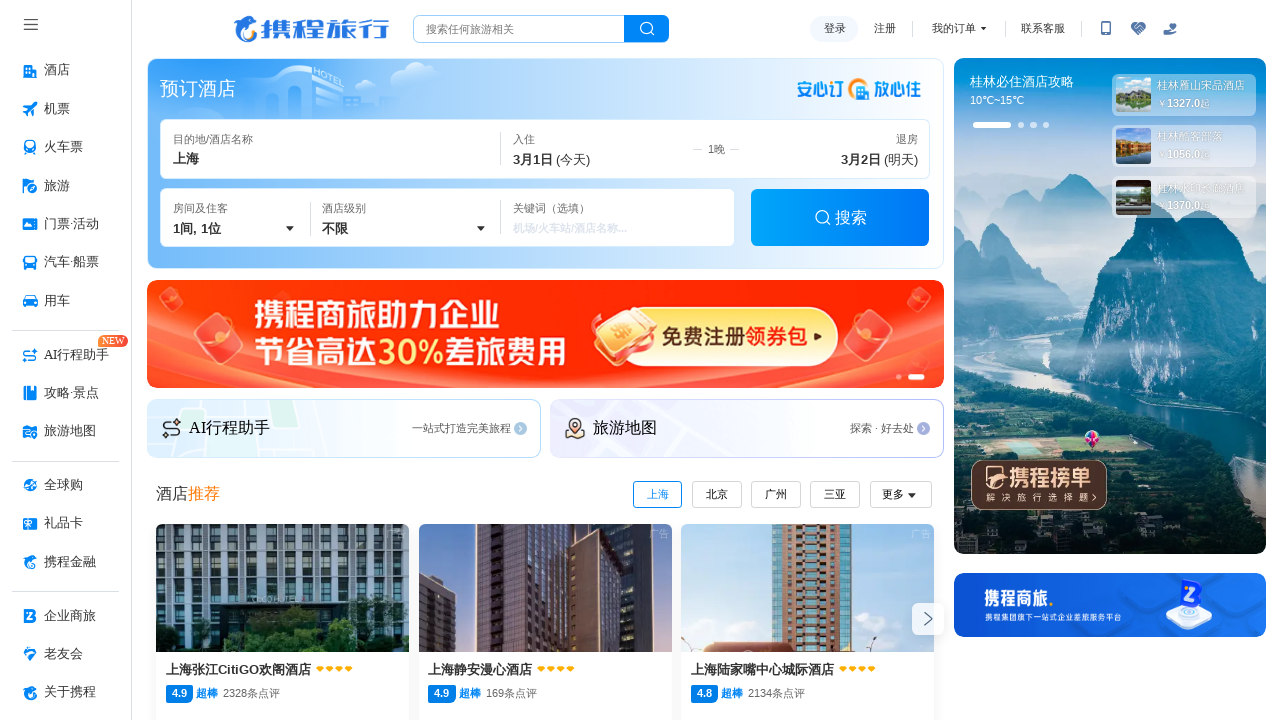

Waited 1 second to observe scroll to 1500px
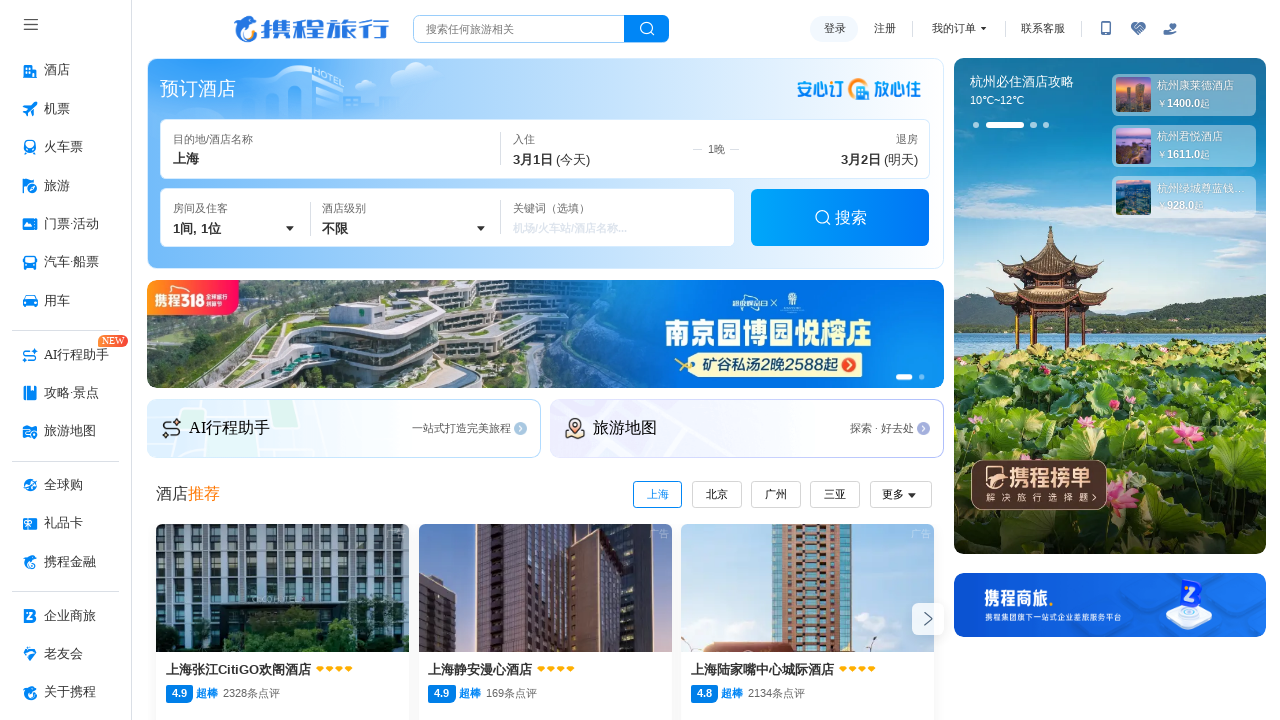

Scrolled up by 200 pixels (relative scroll)
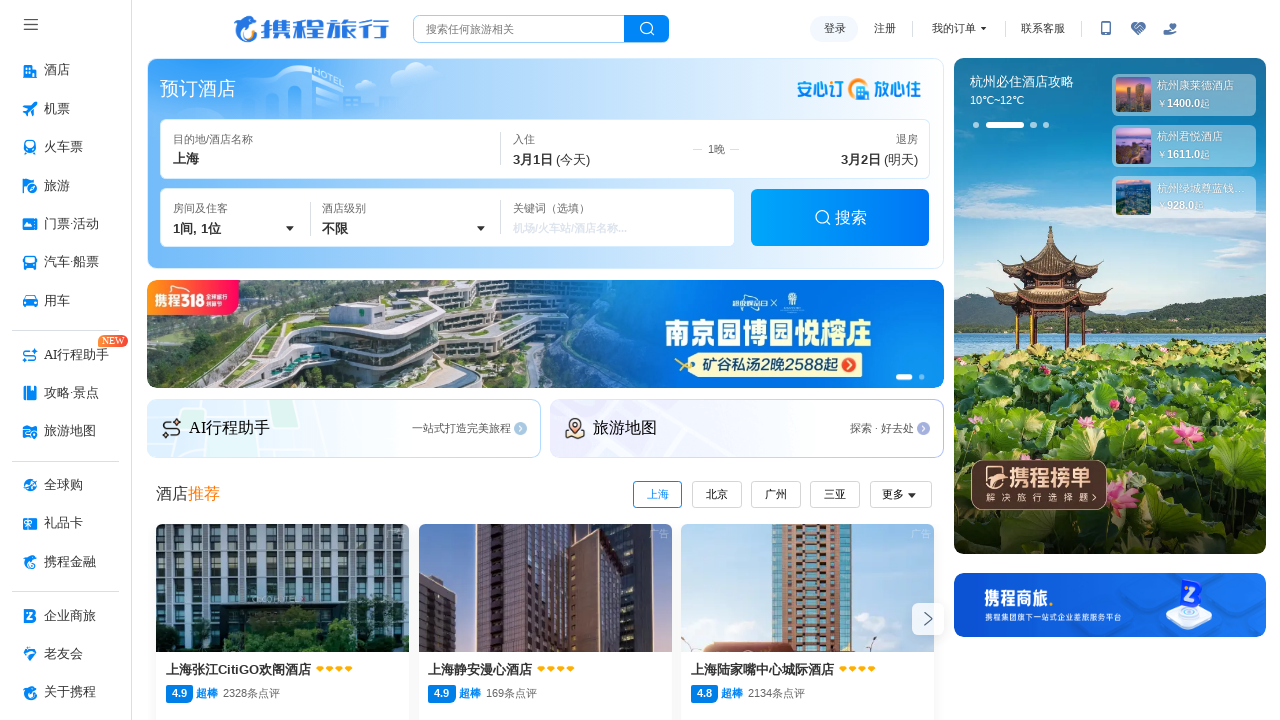

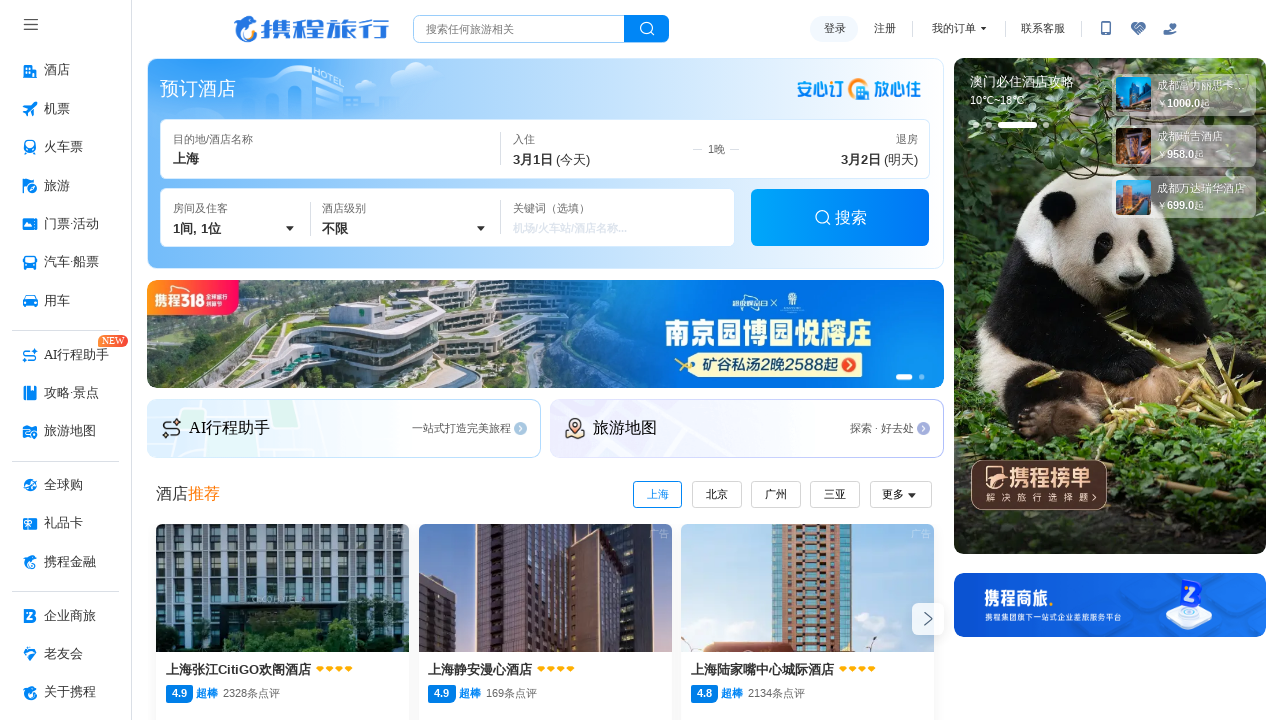